Tests switching between multiple browser windows by clicking a link that opens a new window, then switching back and forth between the original and new windows to verify page titles.

Starting URL: https://the-internet.herokuapp.com/windows

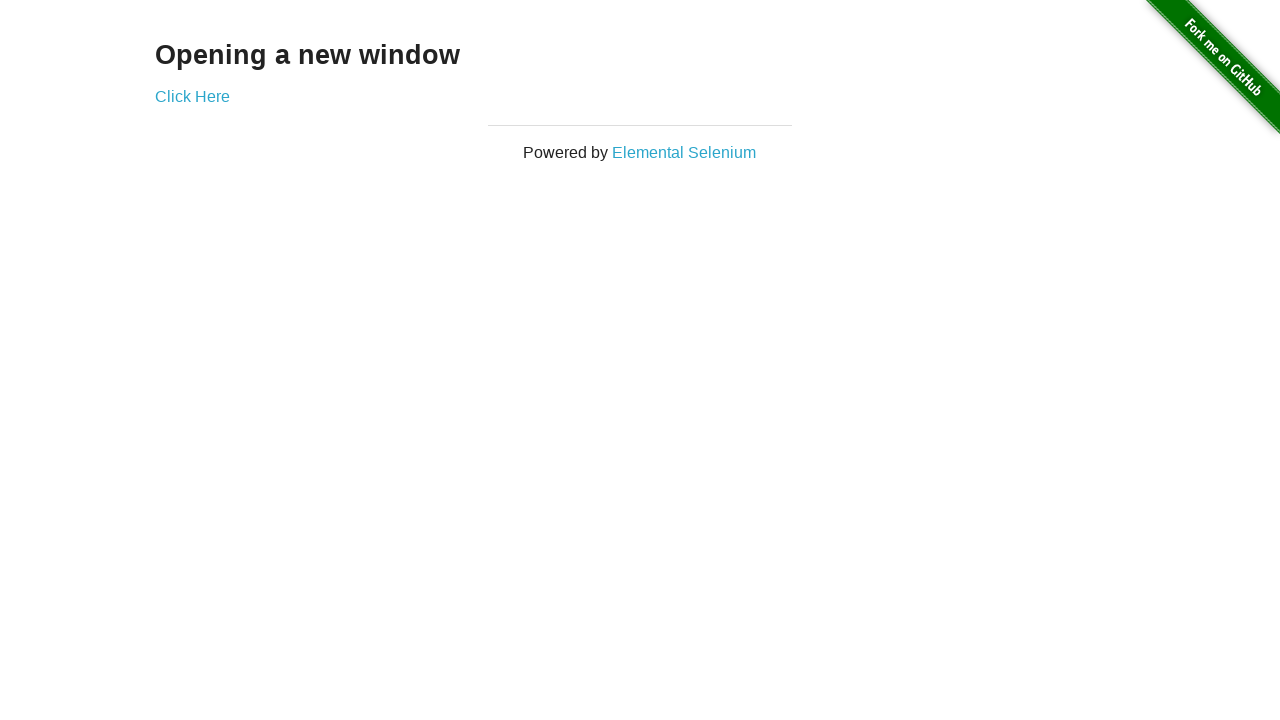

Clicked link to open new window at (192, 96) on .example a
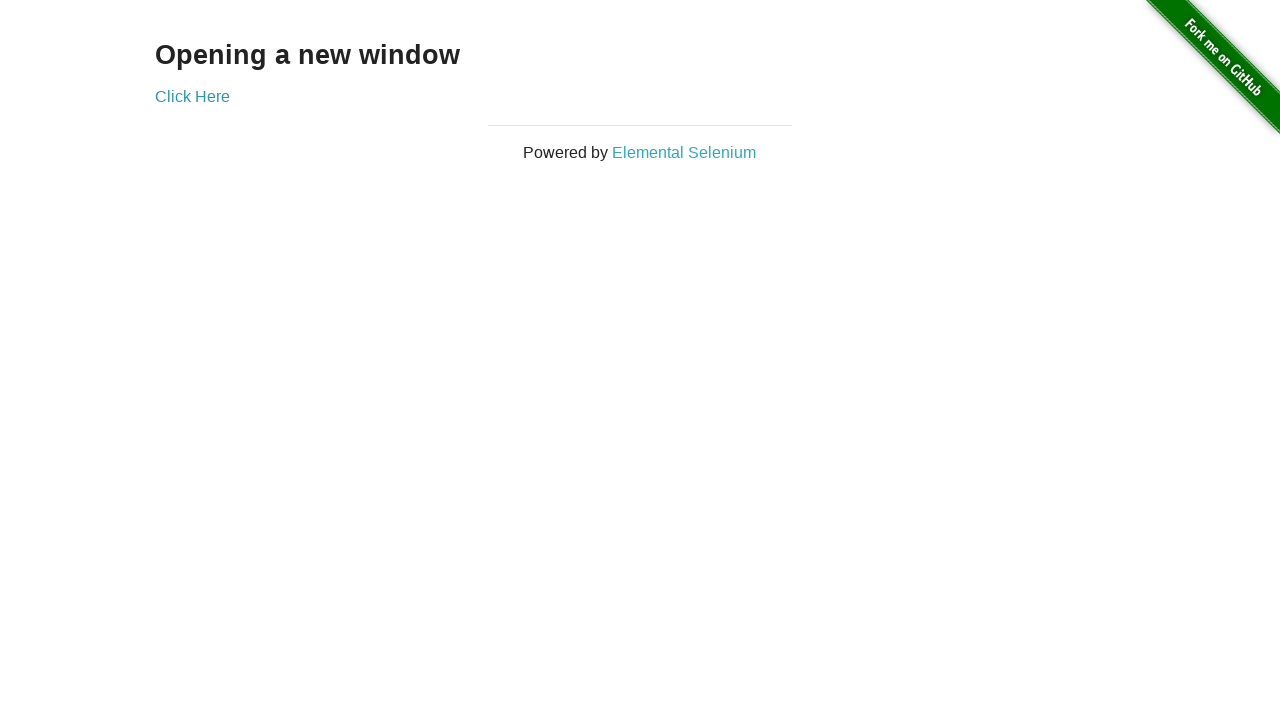

New window opened and captured at (192, 96) on .example a
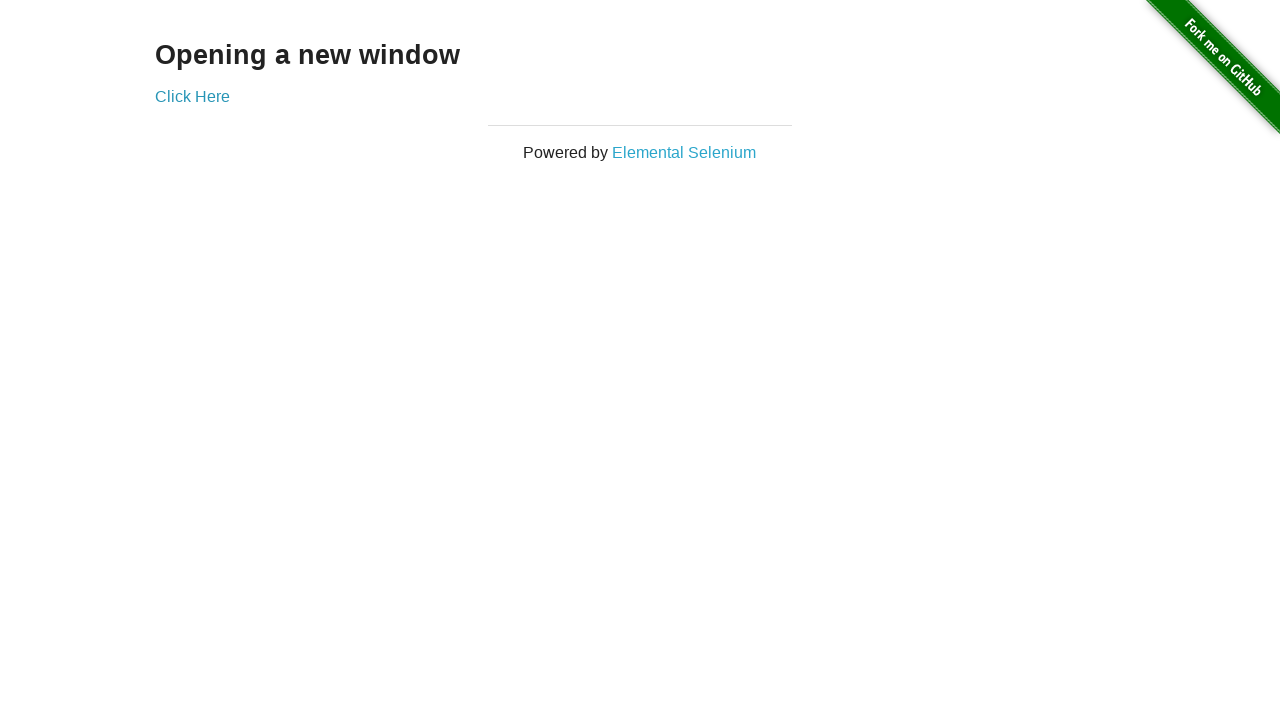

New page finished loading
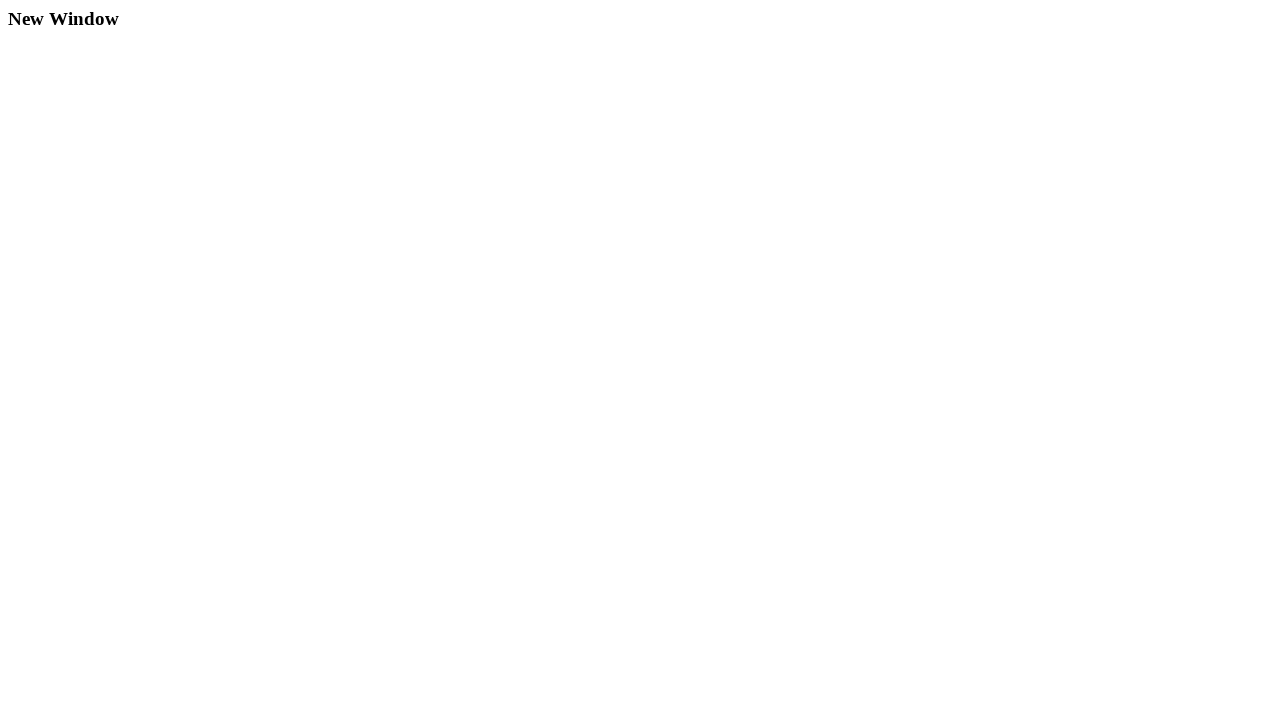

Verified original page title is 'The Internet'
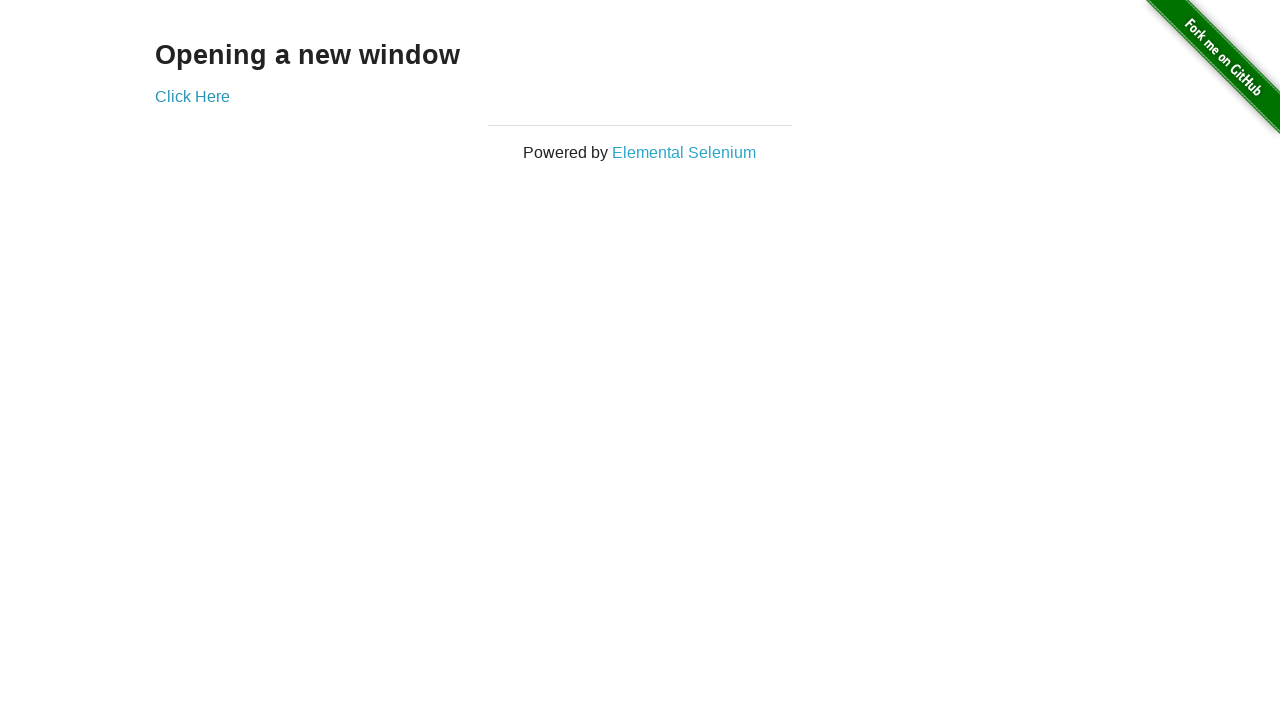

Verified new window title is 'New Window'
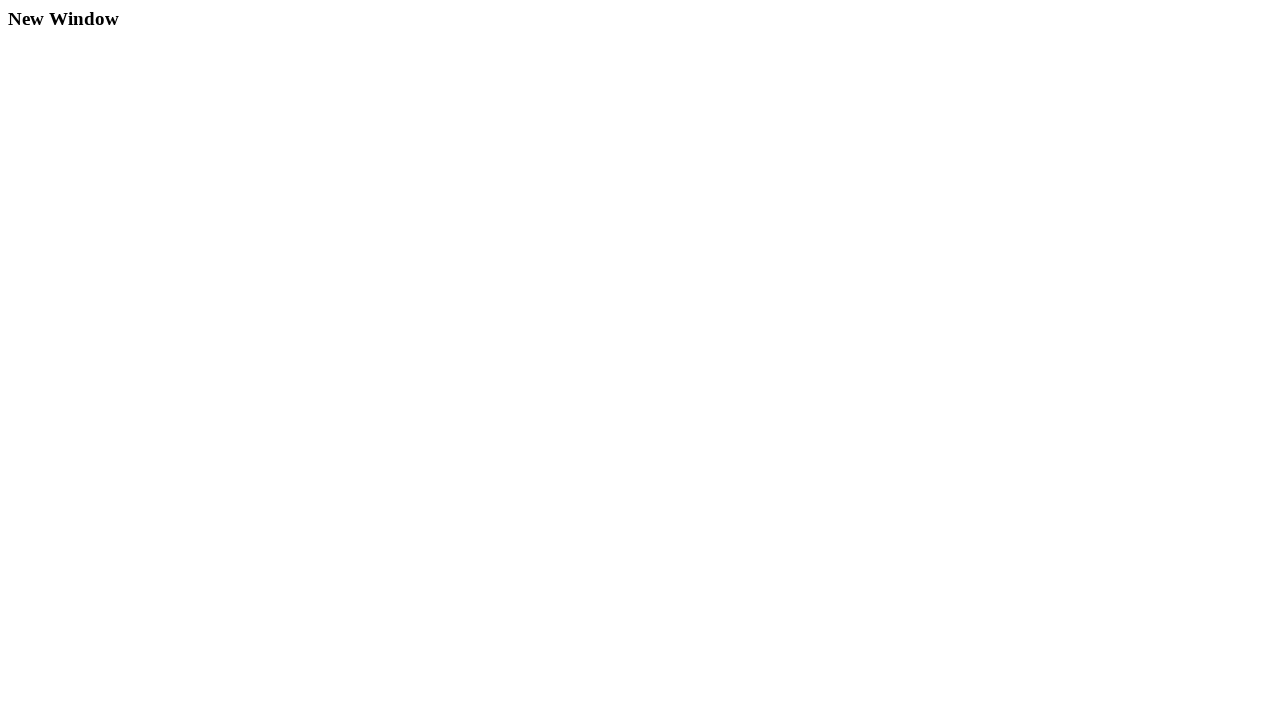

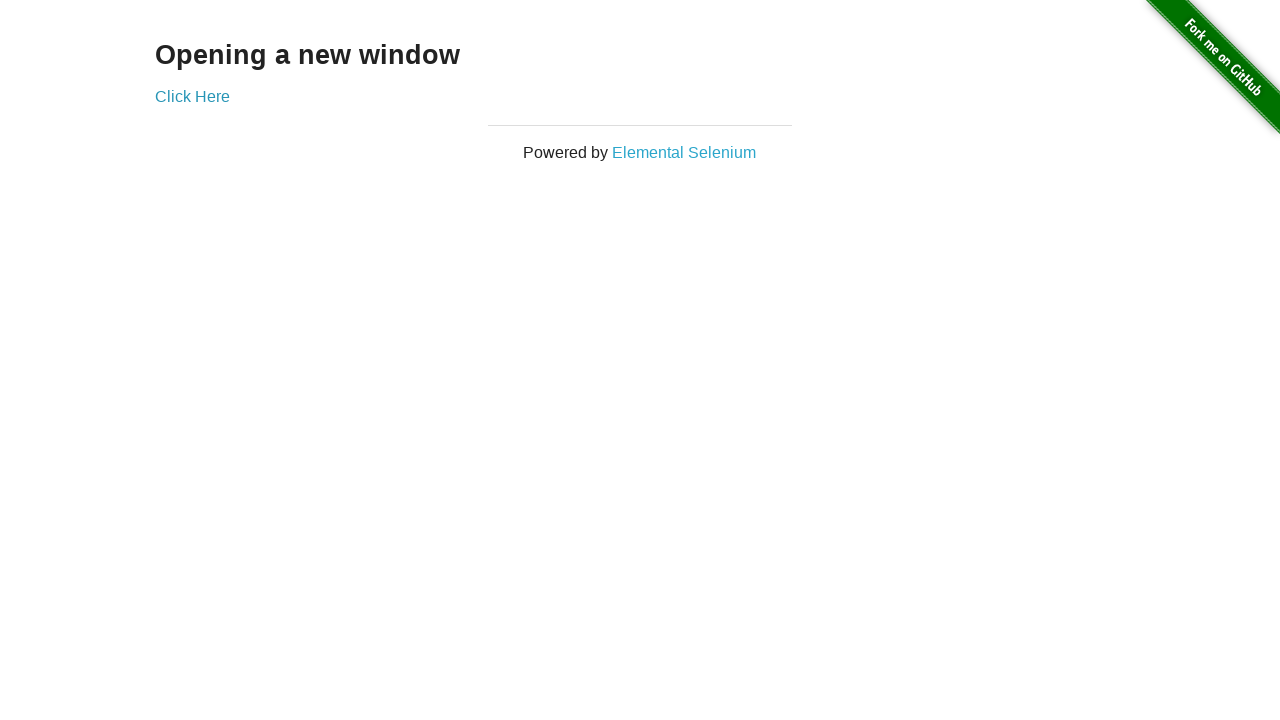